Tests web table interaction by finding the row containing "Smartwatch" and checking its checkbox.

Starting URL: https://testautomationpractice.blogspot.com/

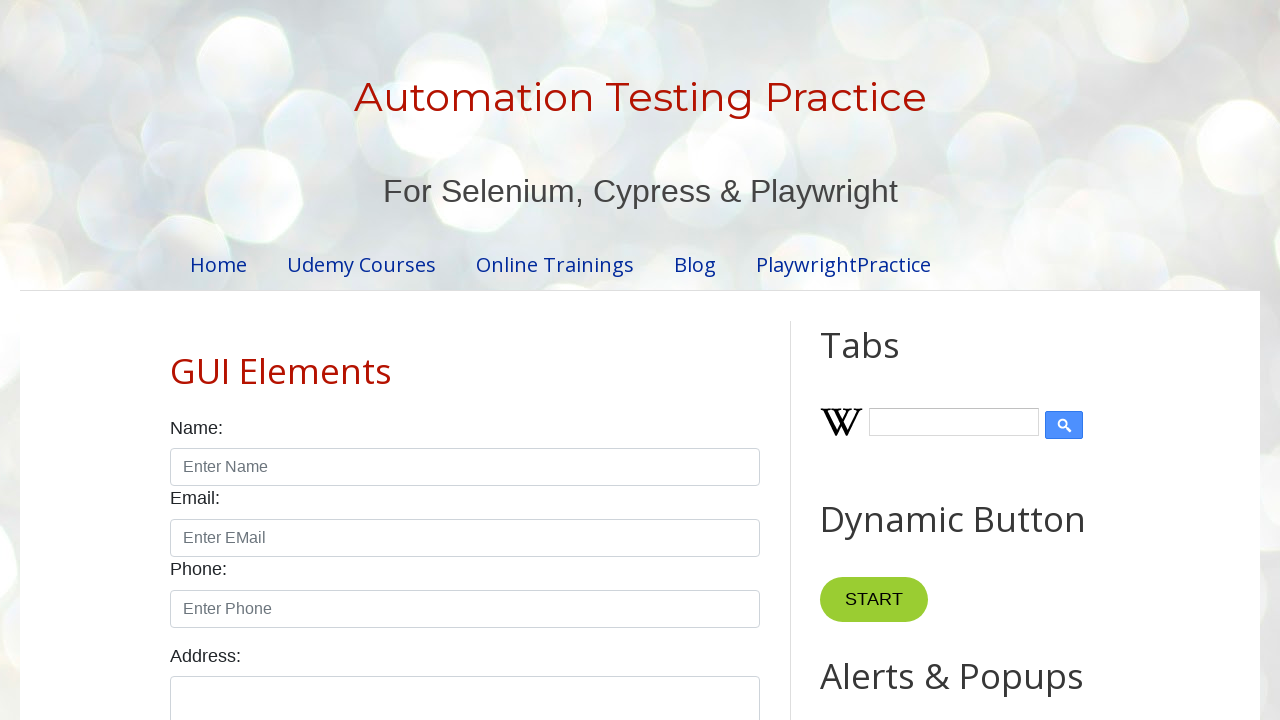

Waited for product table to be visible
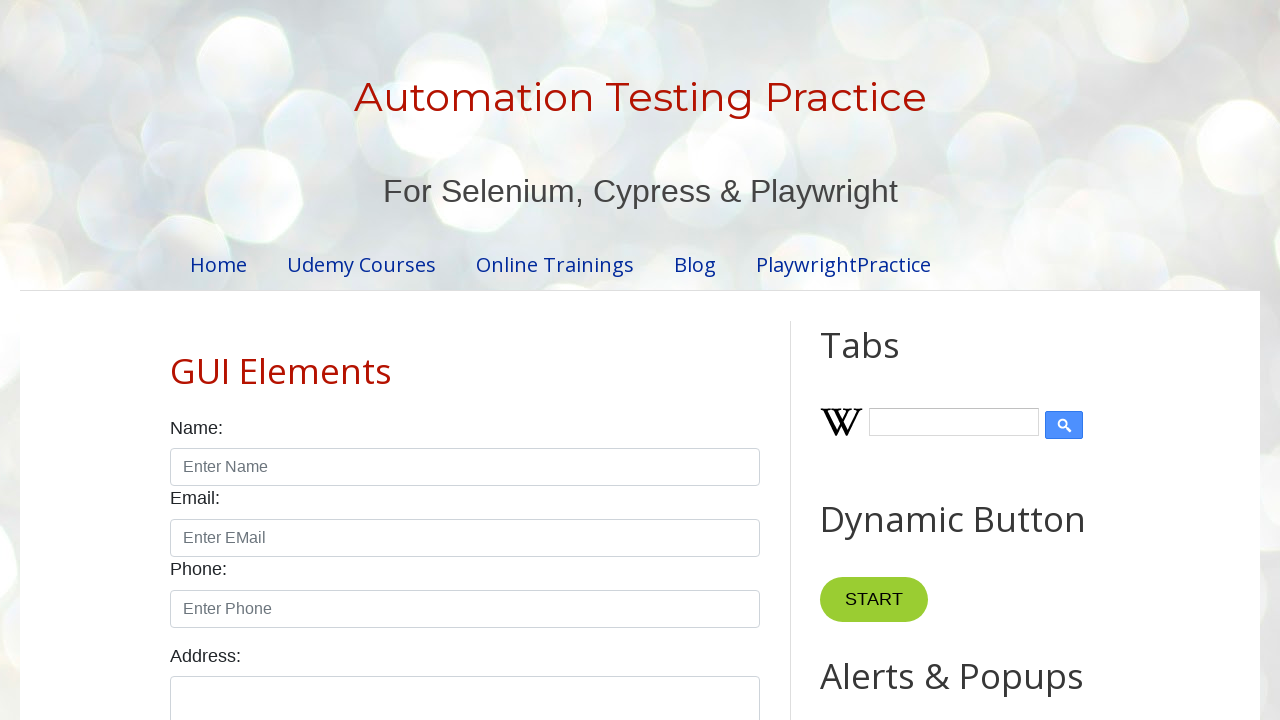

Located all rows in the product table
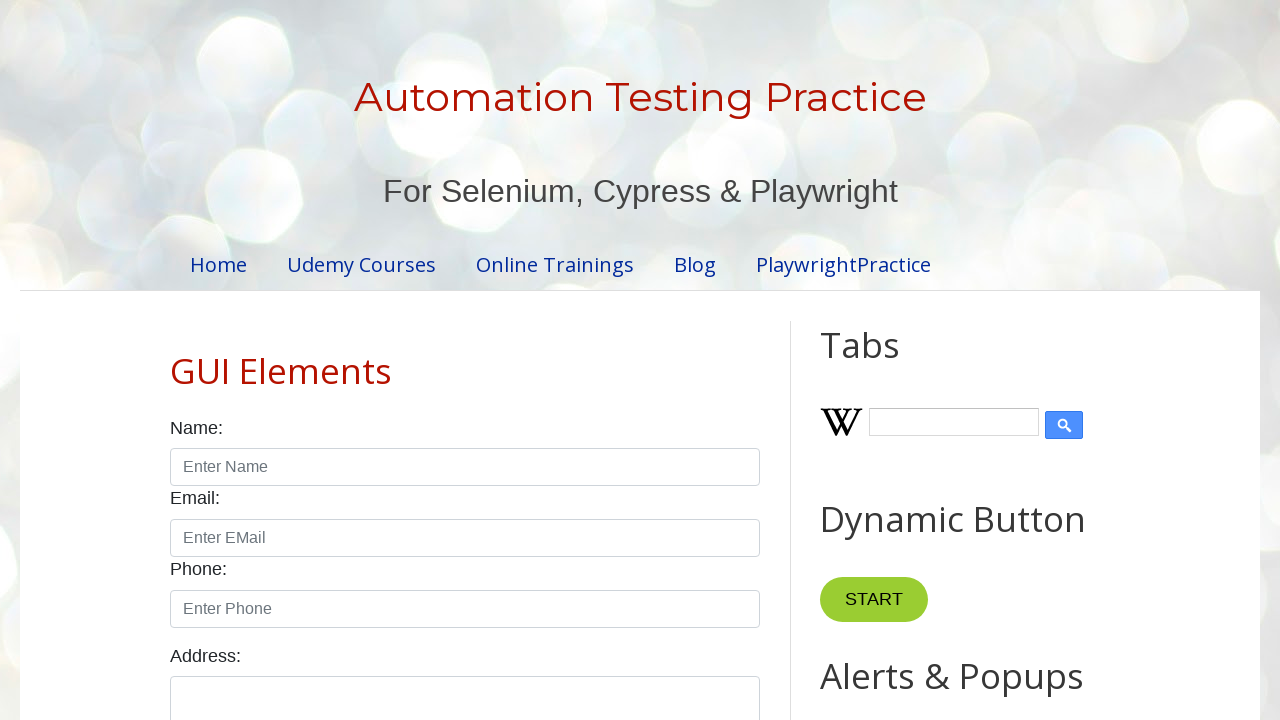

Found row containing 'Smartwatch'
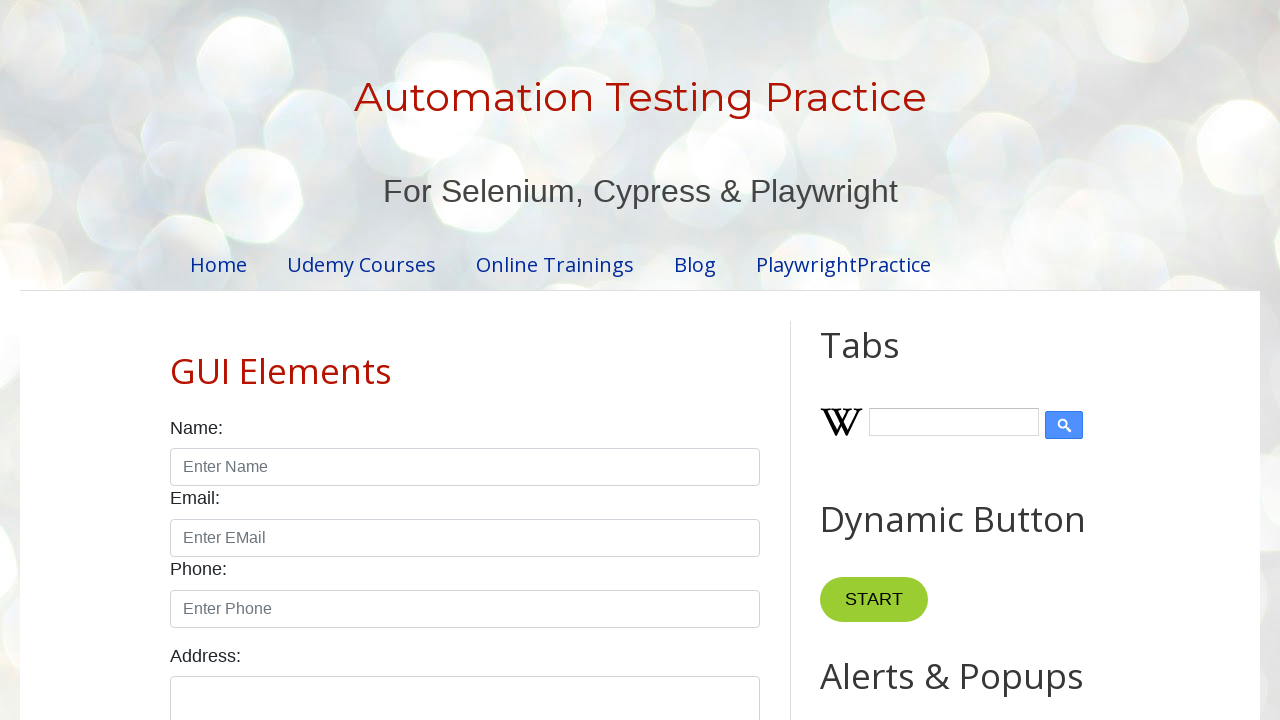

Checked checkbox for Smartwatch row at (651, 361) on xpath=//table[@id='productTable']/tbody/tr >> internal:has-text="Smartwatch"i >>
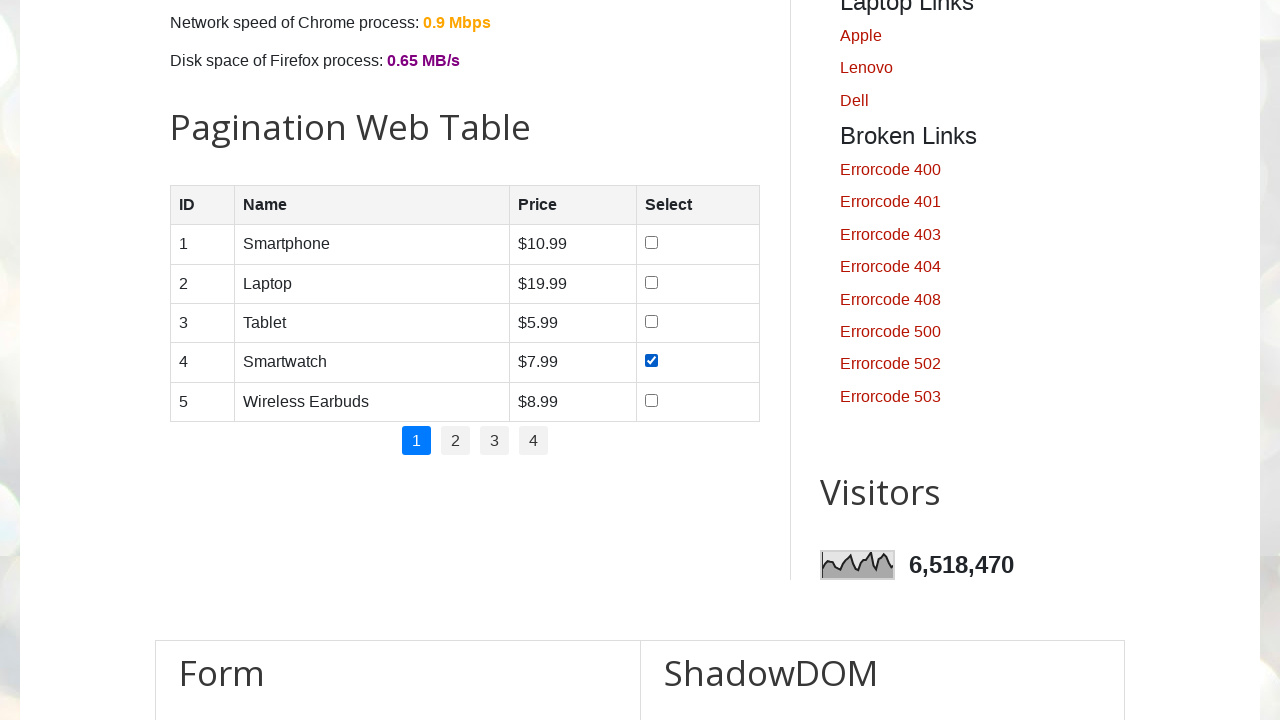

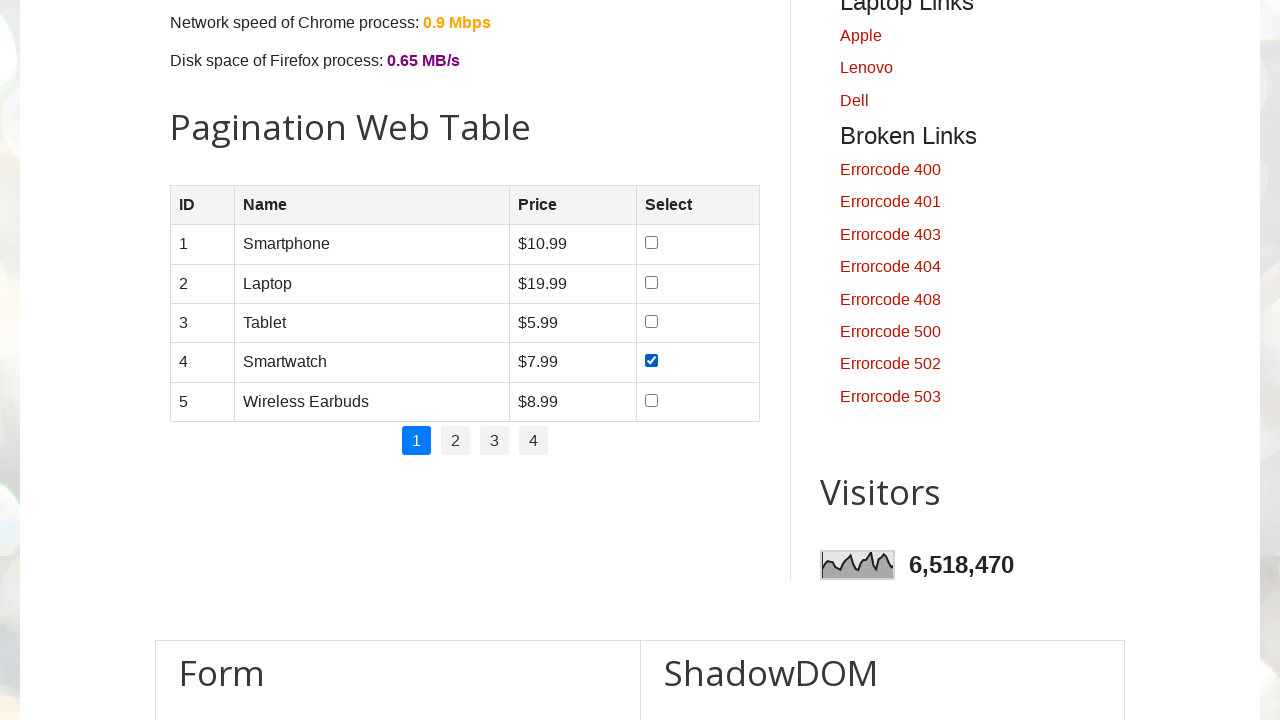